Visits the login page and verifies the current URL matches the expected login page URL

Starting URL: https://vue-demo.daniel-avellaneda.com/login

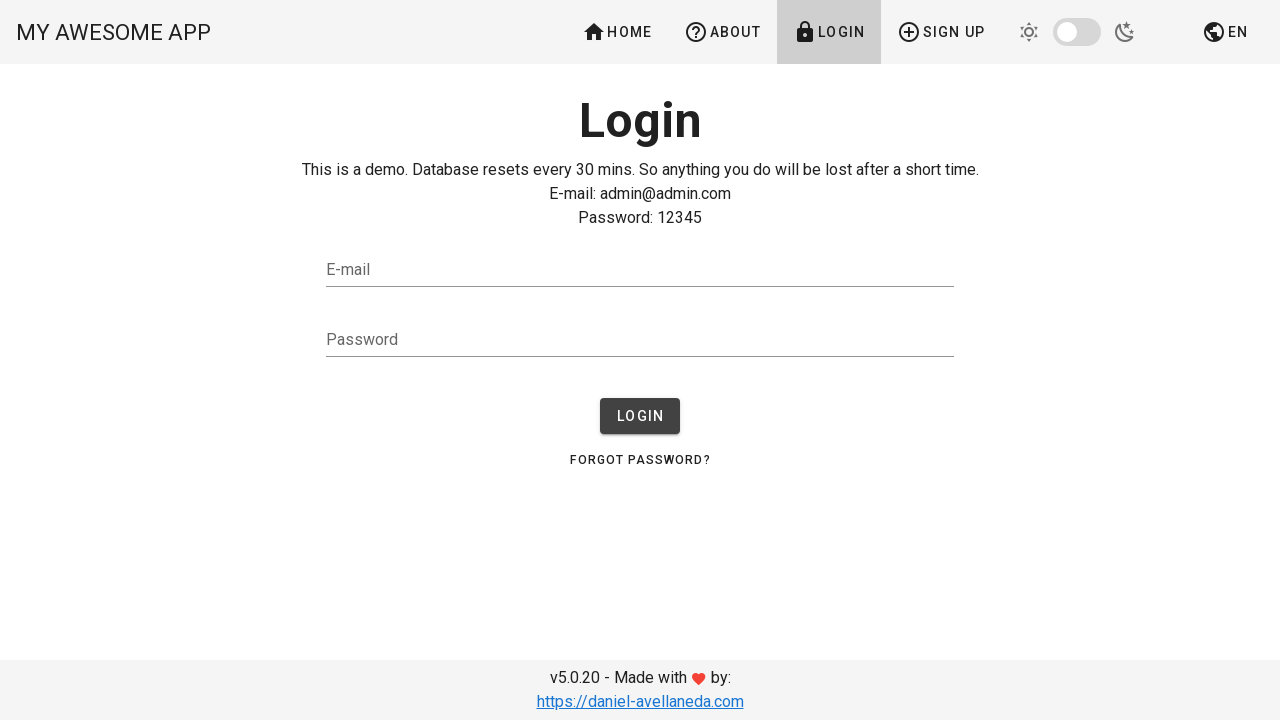

Navigated to login page at https://vue-demo.daniel-avellaneda.com/login
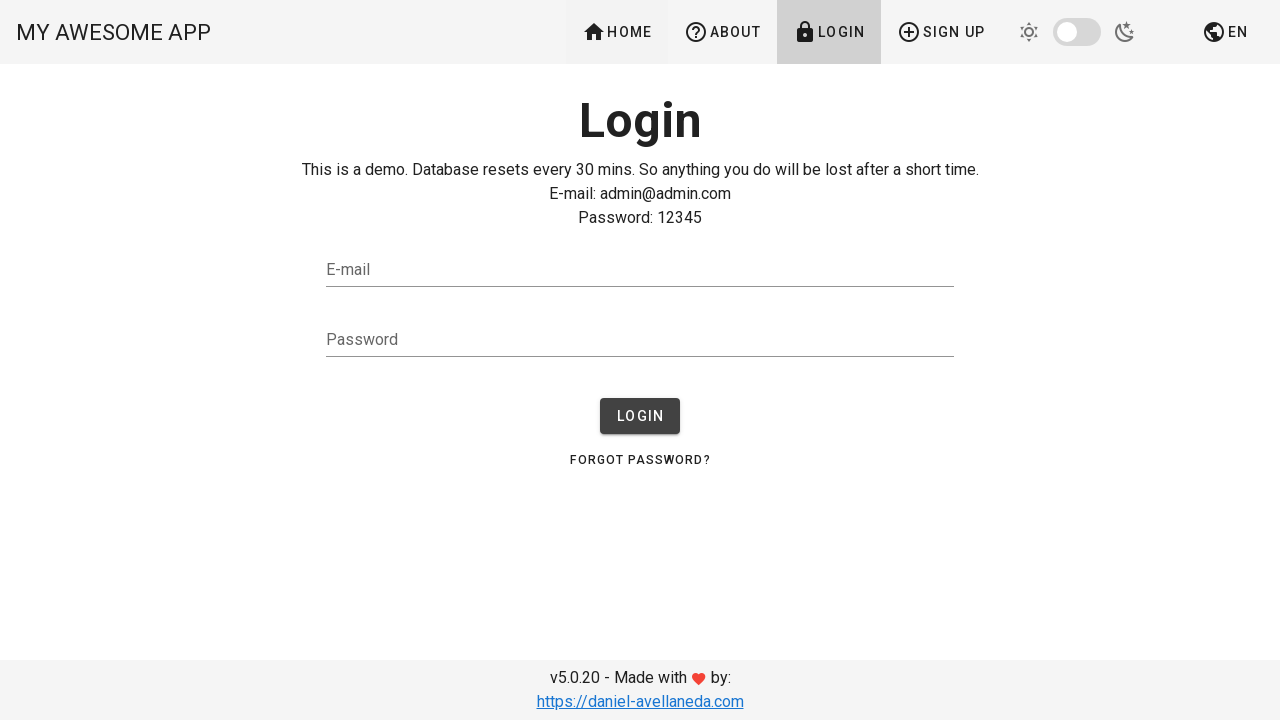

Verified current URL matches expected login page URL
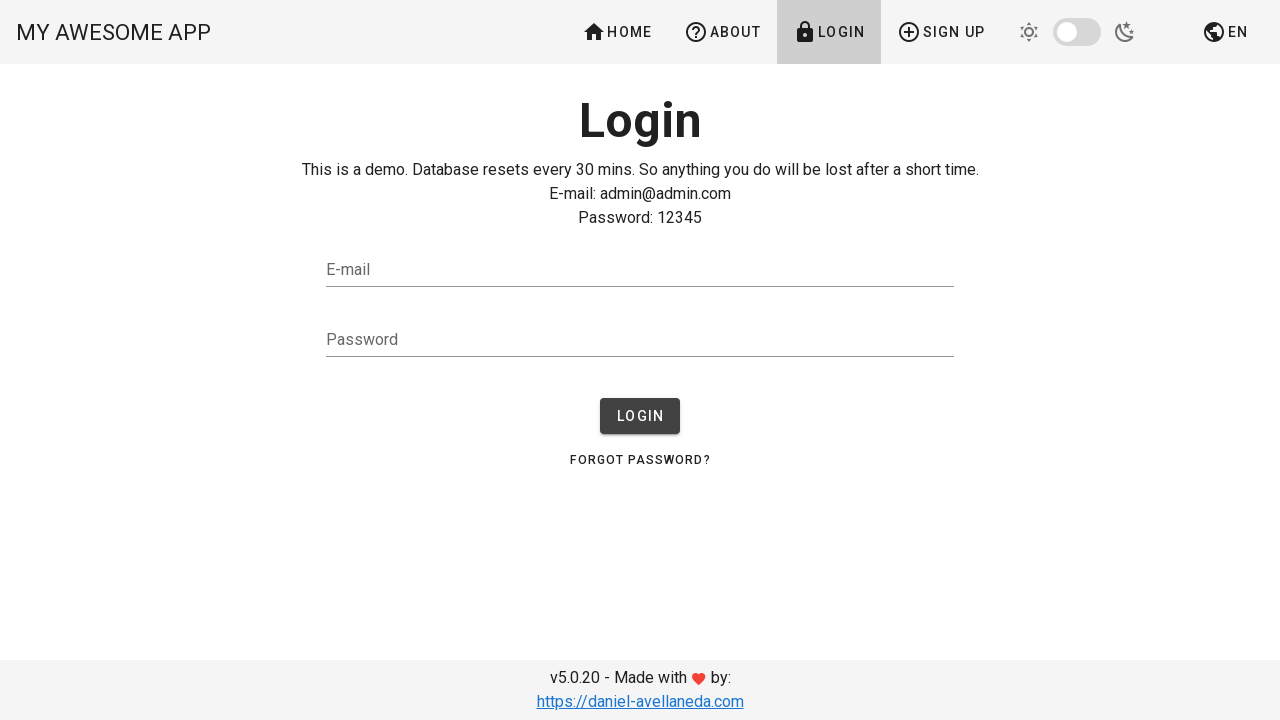

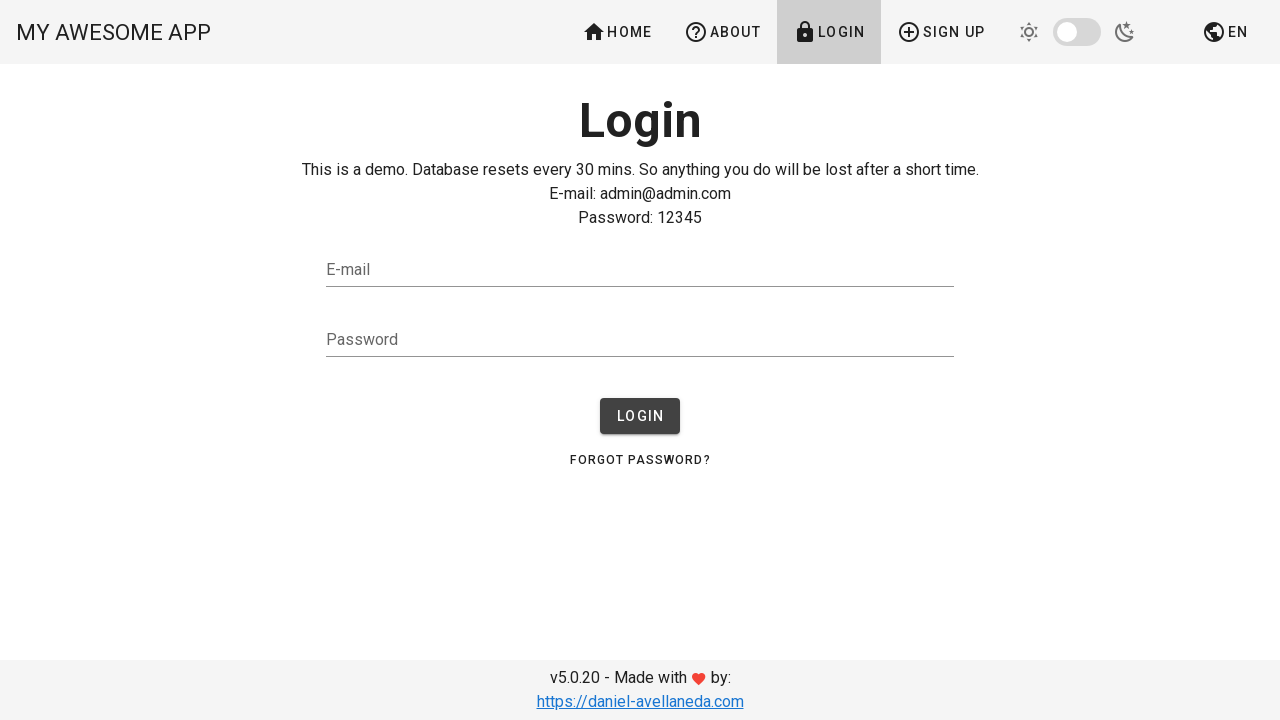